Tests three types of button clicks on DemoQA: double-click, right-click, and regular click, then verifies confirmation messages appear for each action.

Starting URL: https://demoqa.com/buttons

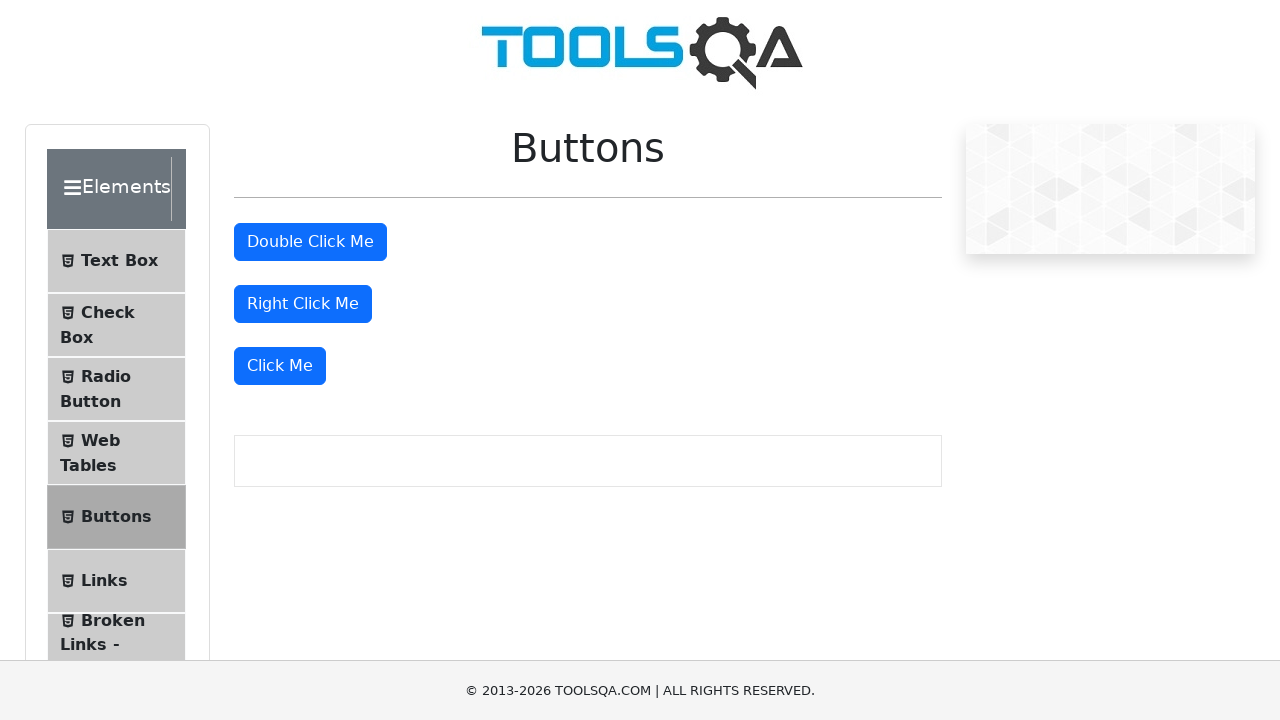

Double-clicked the double-click button at (310, 242) on #doubleClickBtn
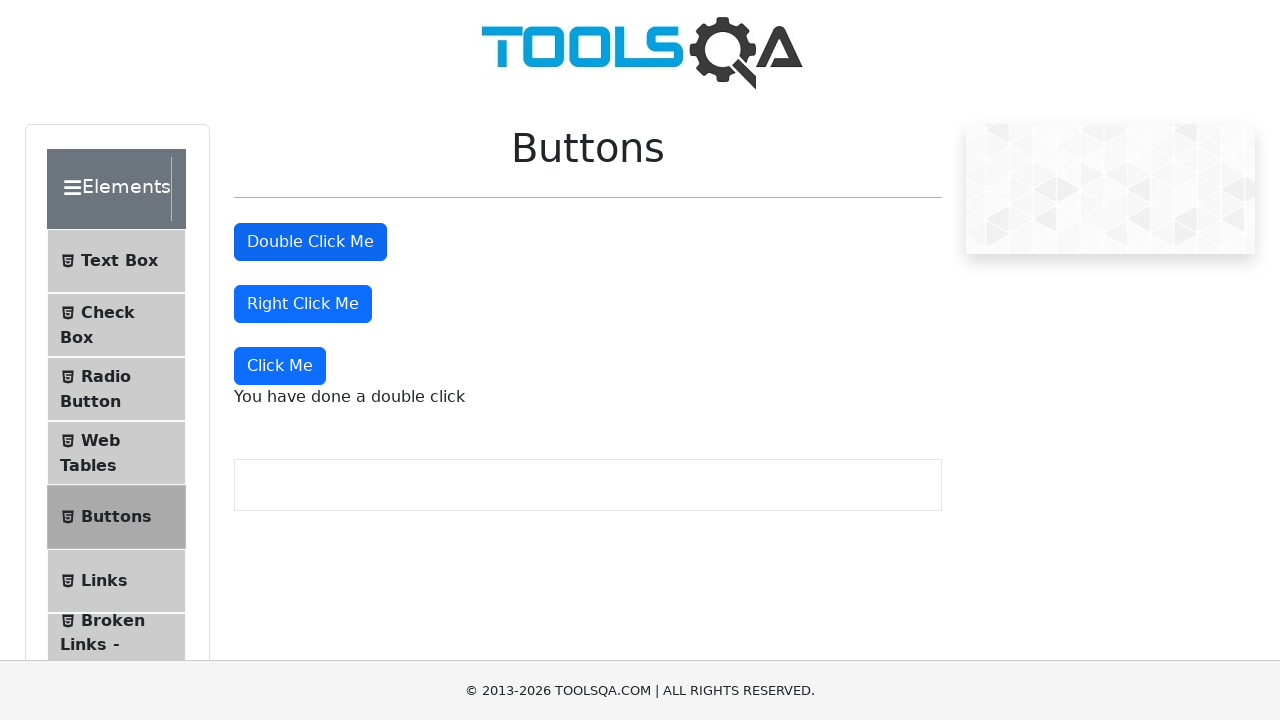

Right-clicked the right-click button at (303, 304) on #rightClickBtn
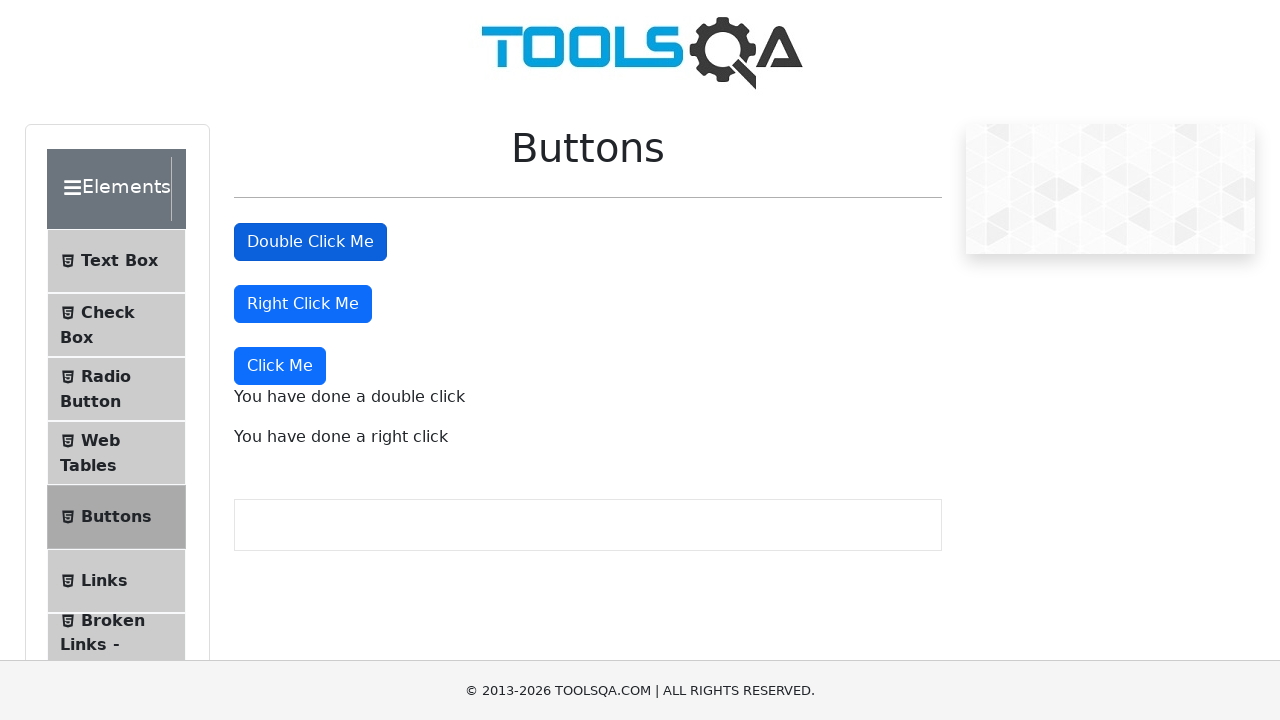

Clicked the dynamic click button at (280, 366) on xpath=//button[text()='Click Me' and not(@id='doubleClickBtn') and not(@id='righ
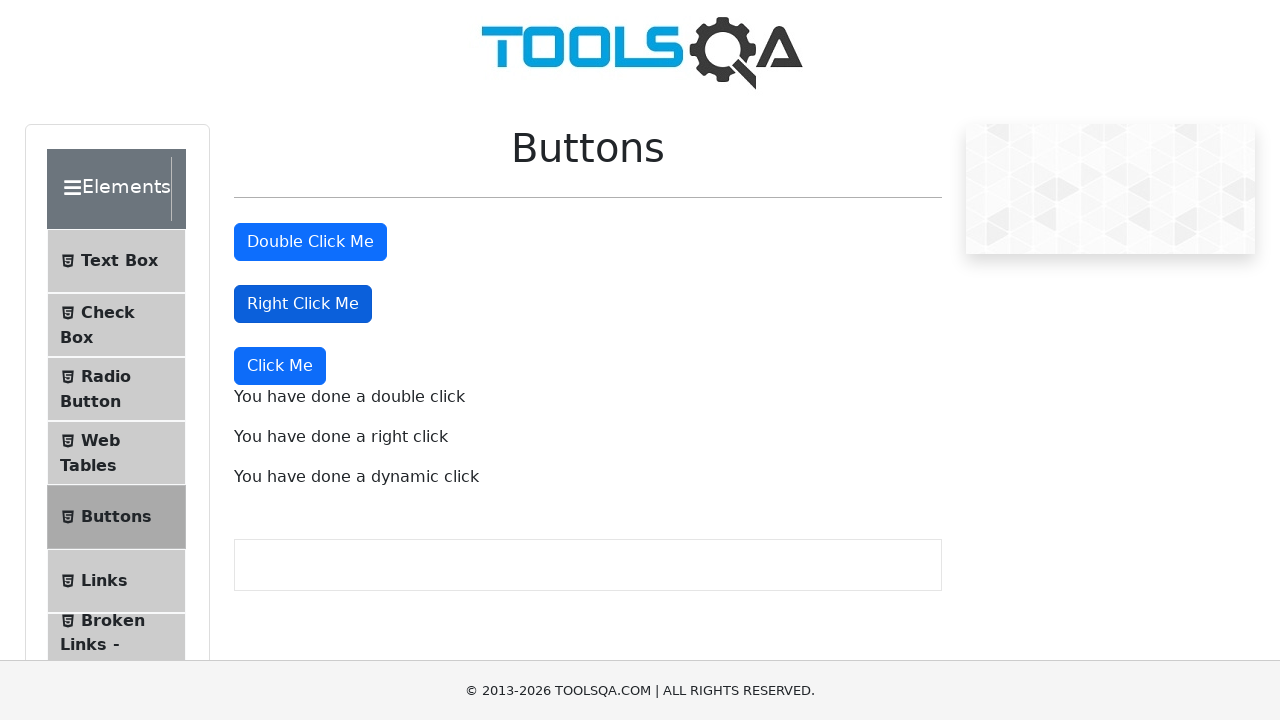

Double-click confirmation message appeared
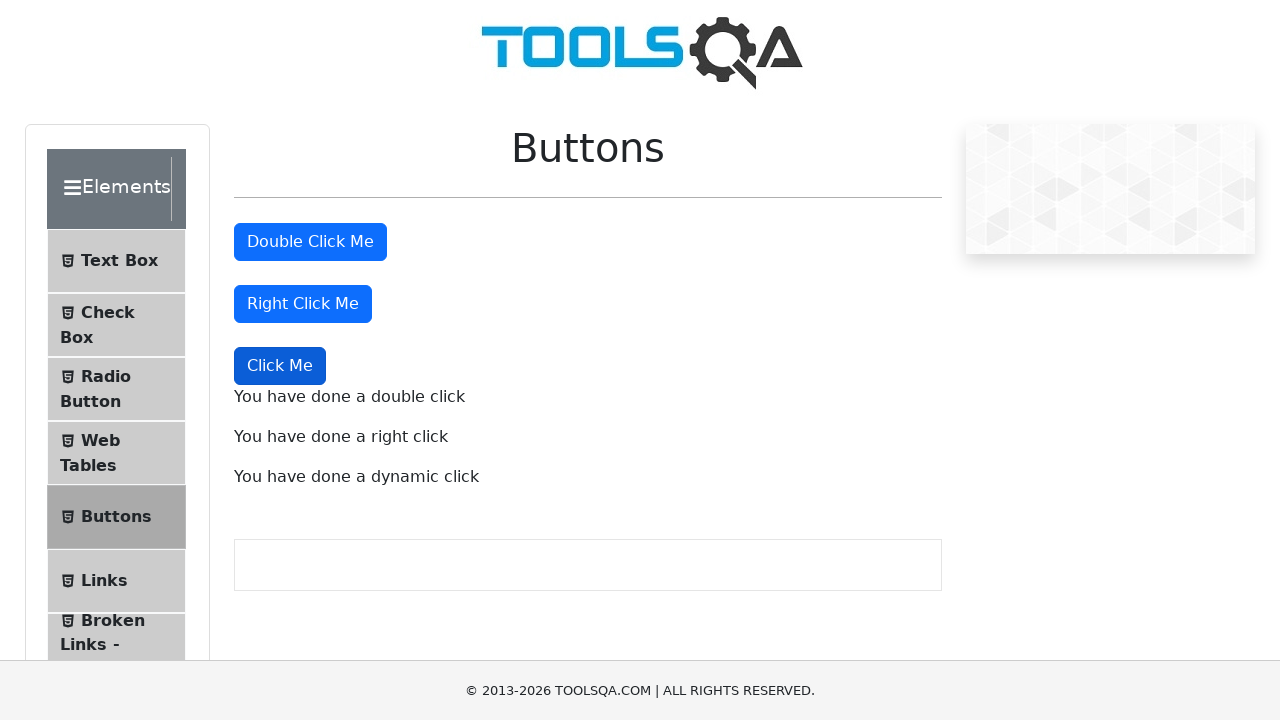

Right-click confirmation message appeared
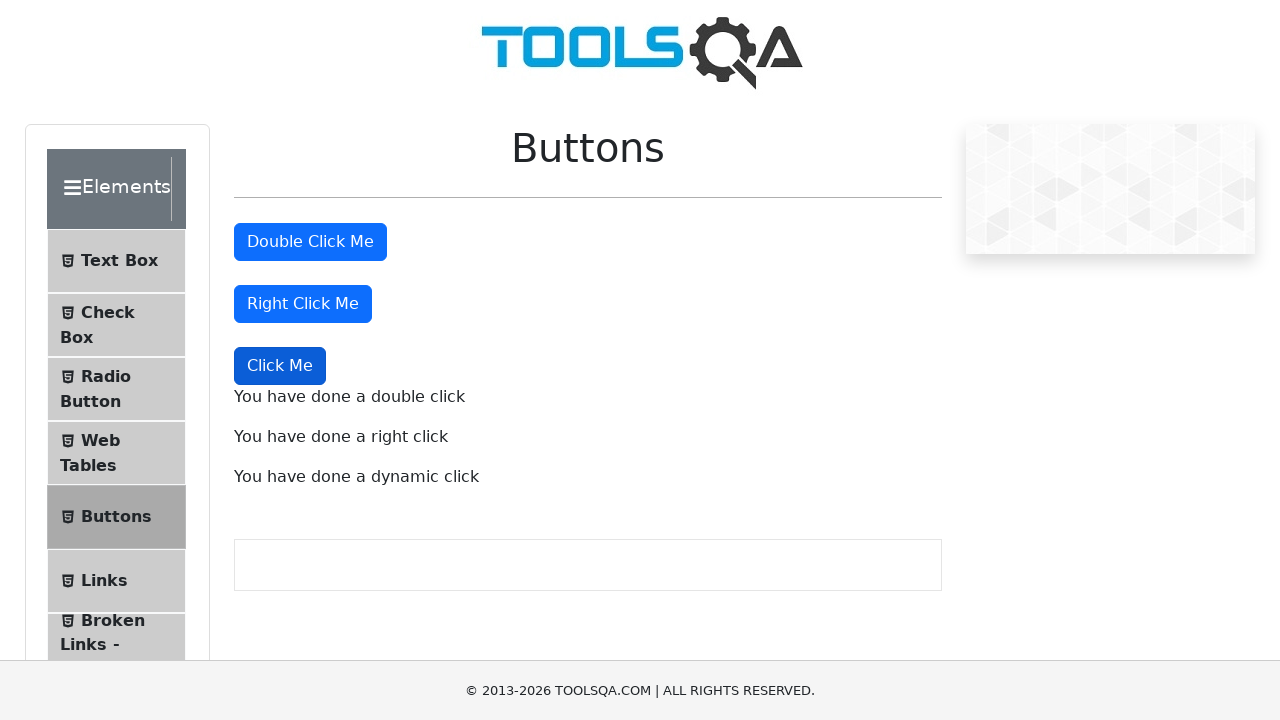

Regular click confirmation message appeared
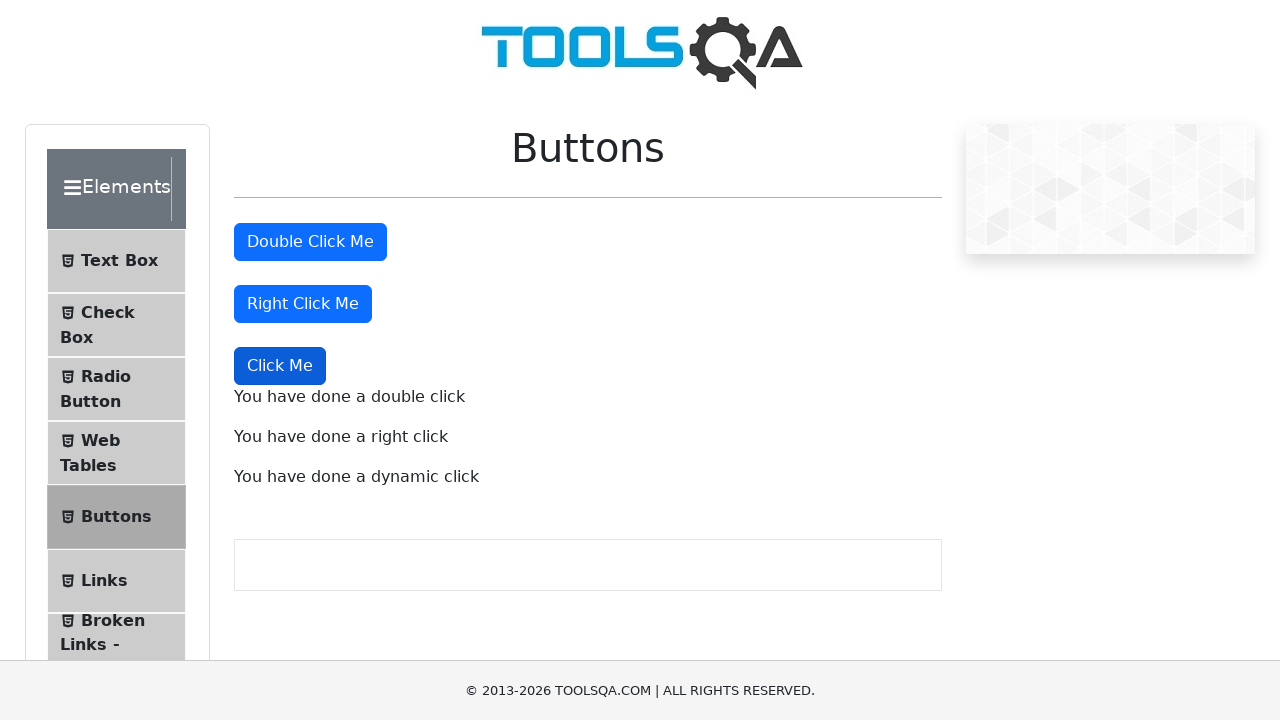

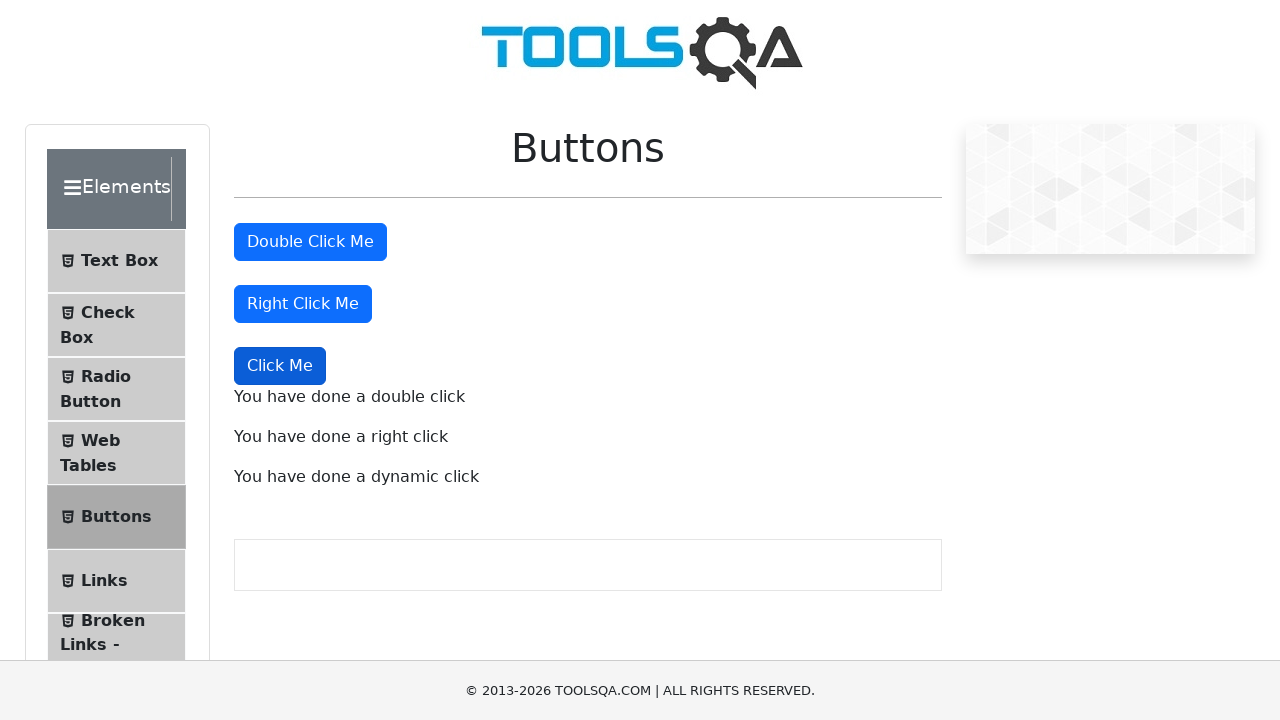